Tests form interactions on a practice automation site by clicking all checkboxes and selecting a country from a dropdown menu.

Starting URL: https://testautomationpractice.blogspot.com/

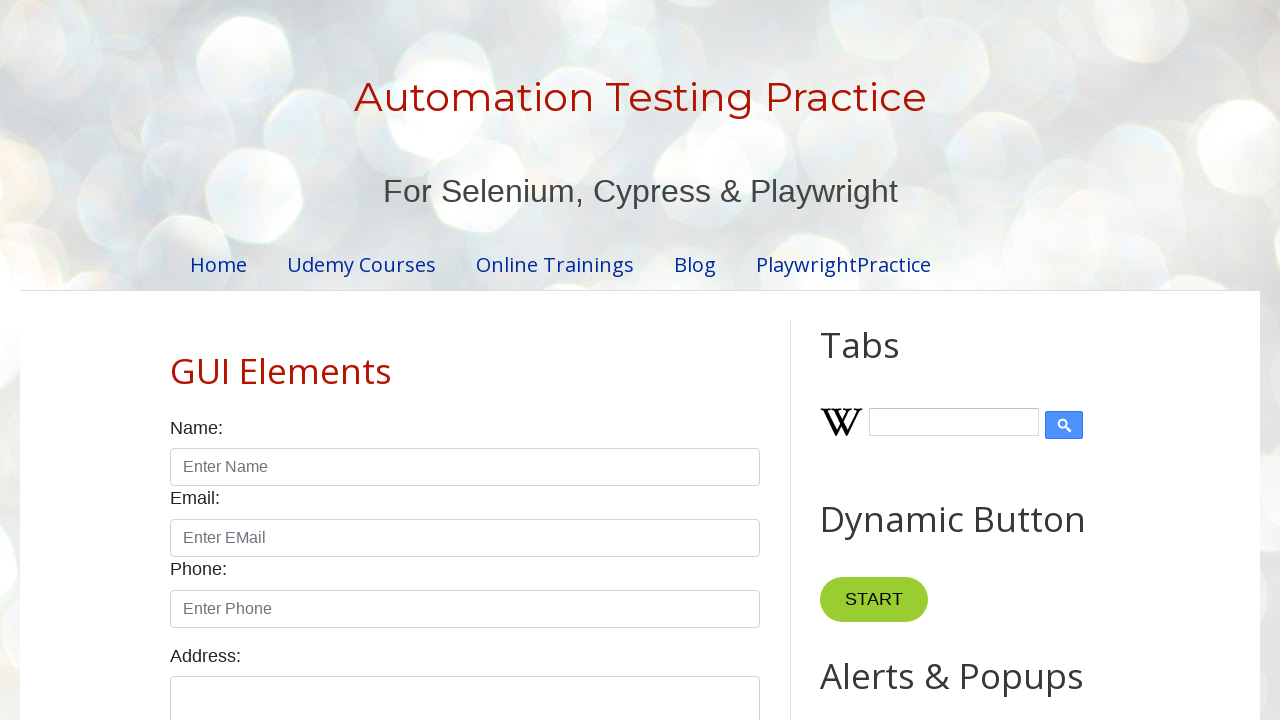

Located all checkboxes on the form
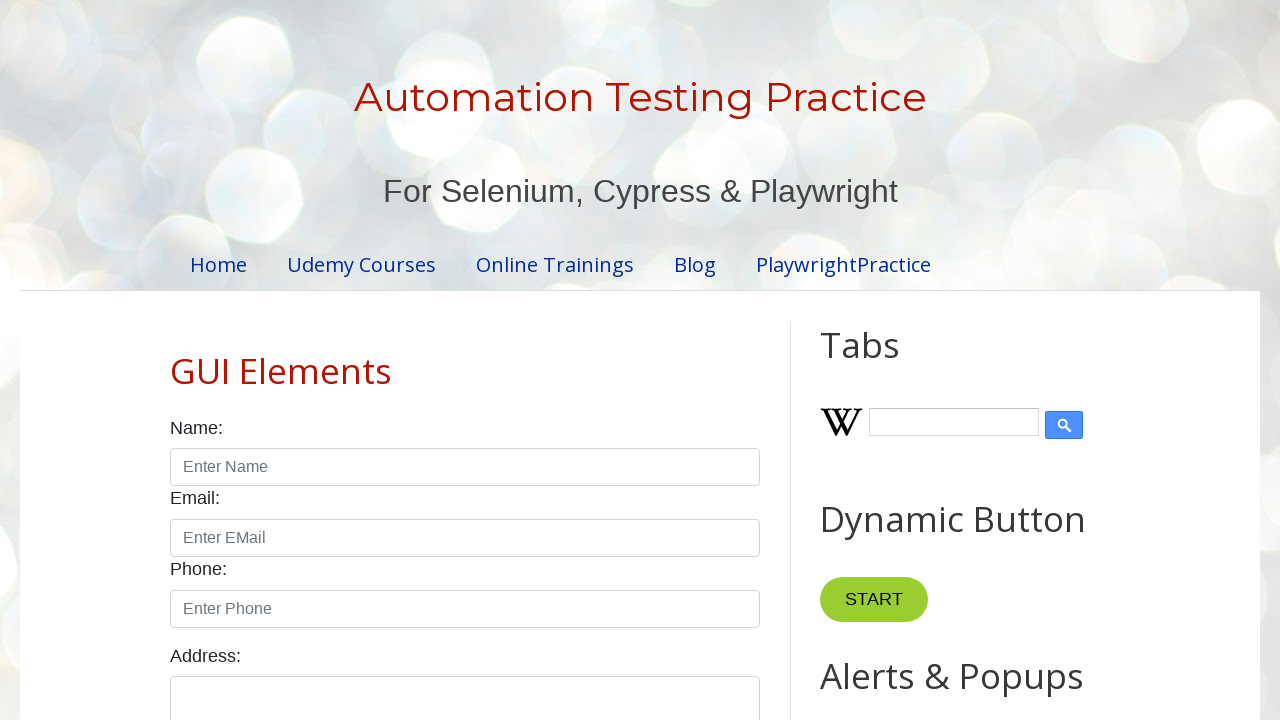

Found 7 checkboxes
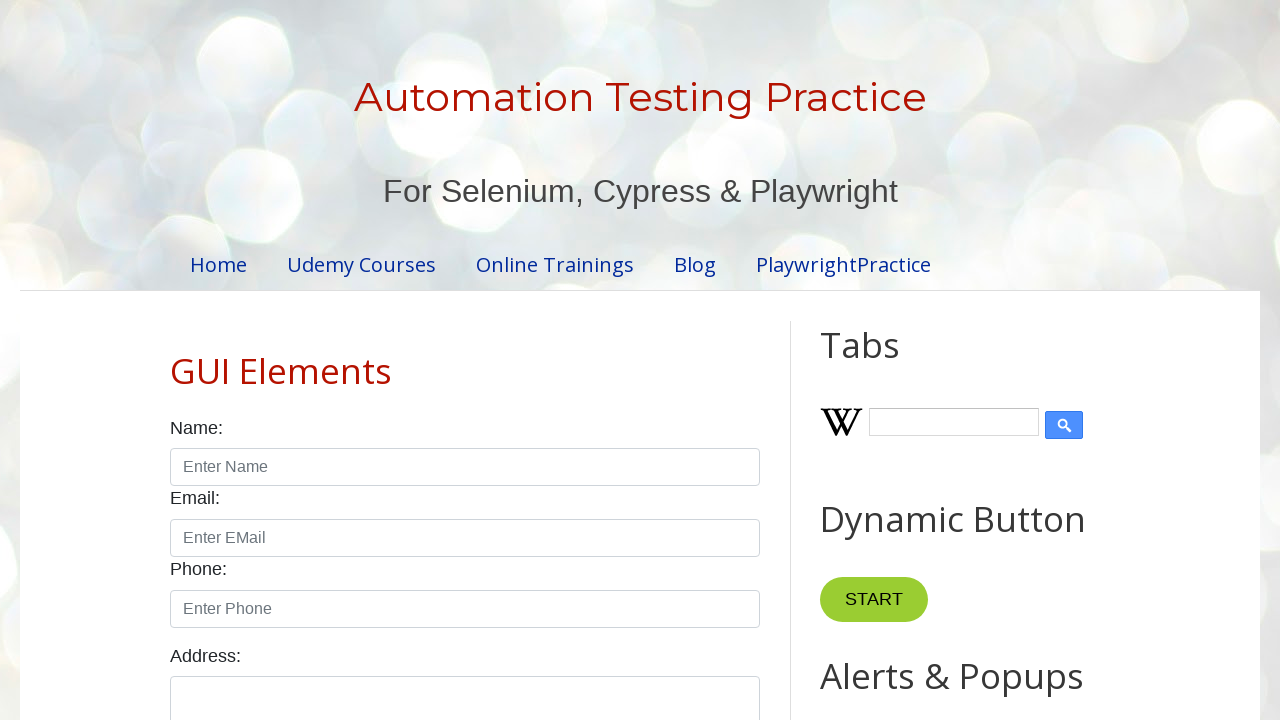

Clicked checkbox 1 of 7 at (176, 360) on xpath=//div[@class='form-check form-check-inline']//child::input[@type='checkbox
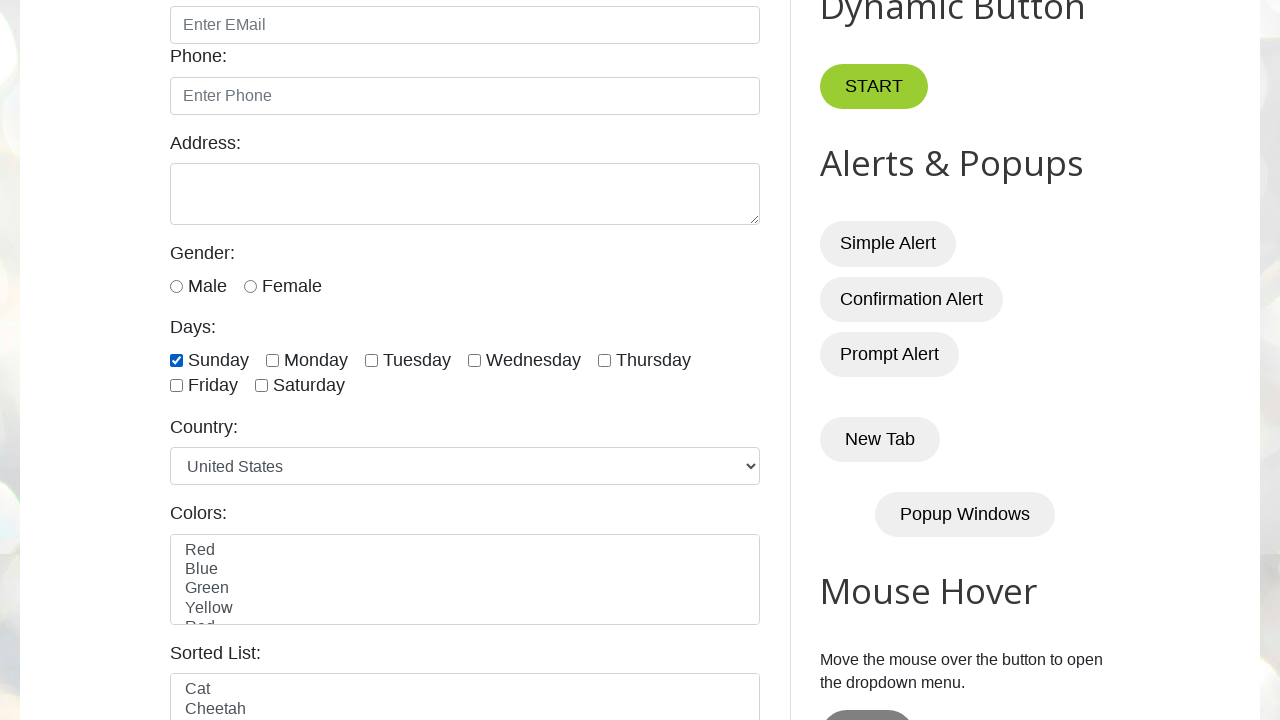

Clicked checkbox 2 of 7 at (272, 360) on xpath=//div[@class='form-check form-check-inline']//child::input[@type='checkbox
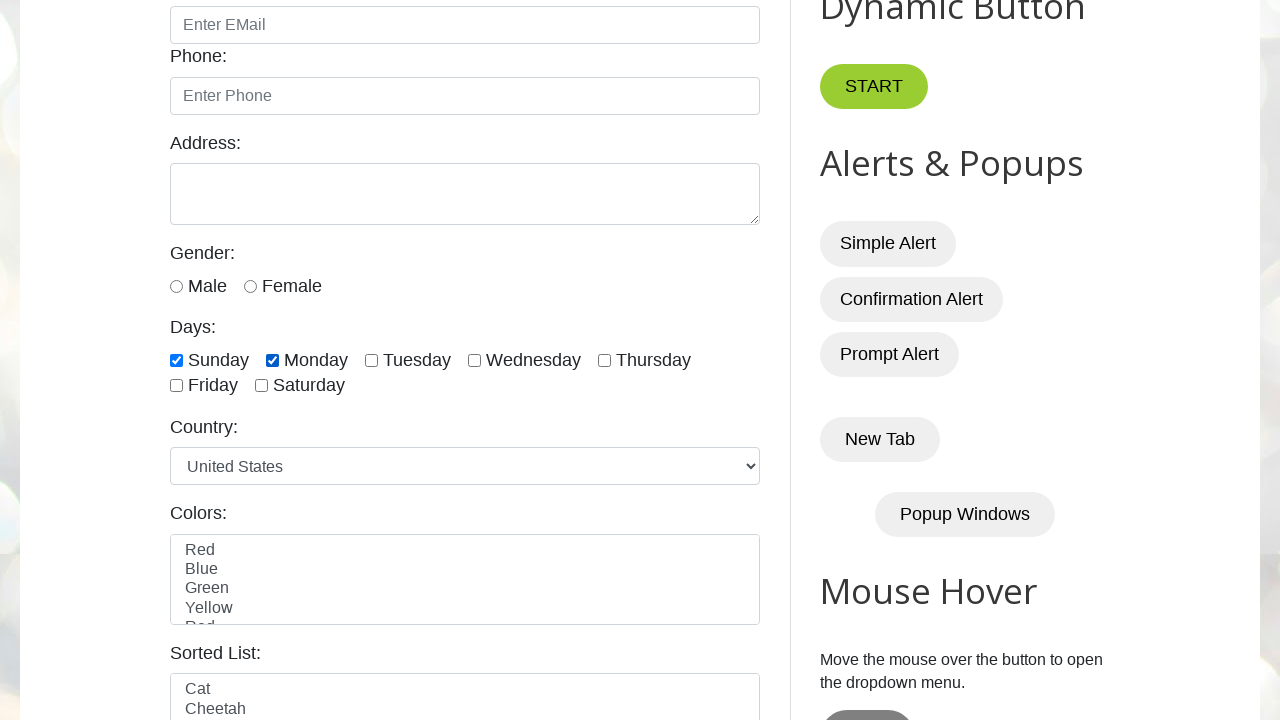

Clicked checkbox 3 of 7 at (372, 360) on xpath=//div[@class='form-check form-check-inline']//child::input[@type='checkbox
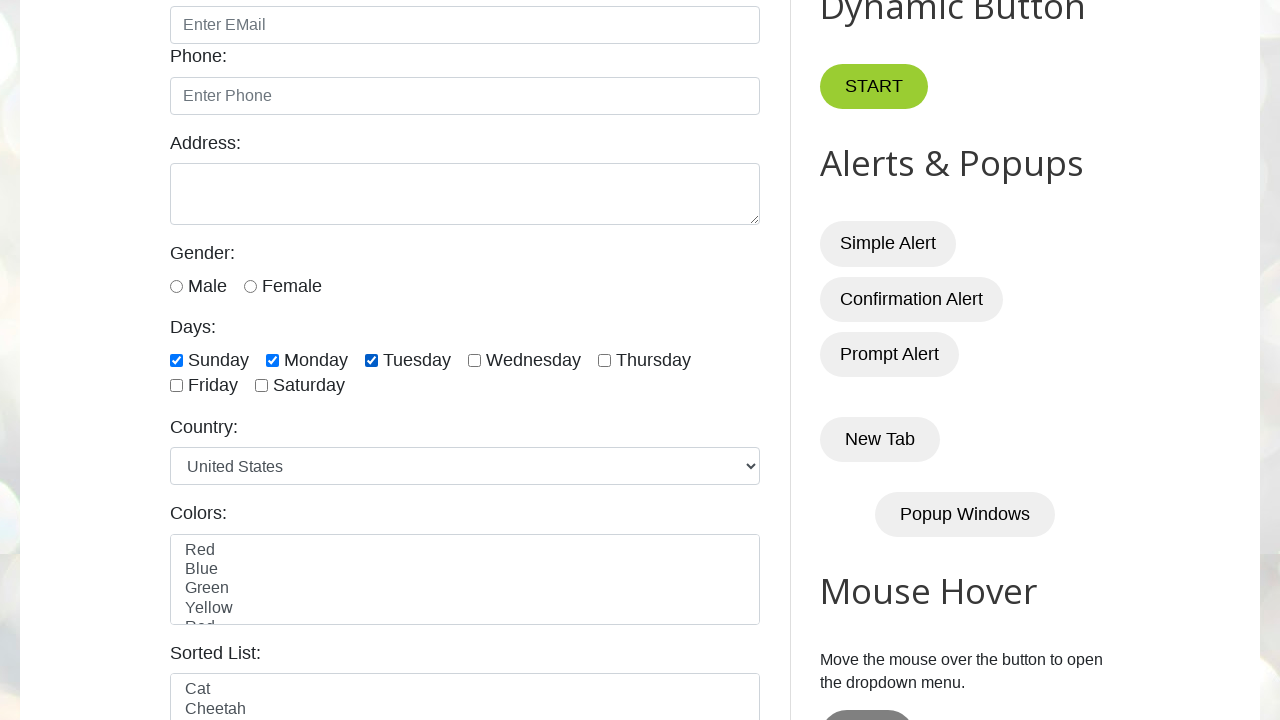

Clicked checkbox 4 of 7 at (474, 360) on xpath=//div[@class='form-check form-check-inline']//child::input[@type='checkbox
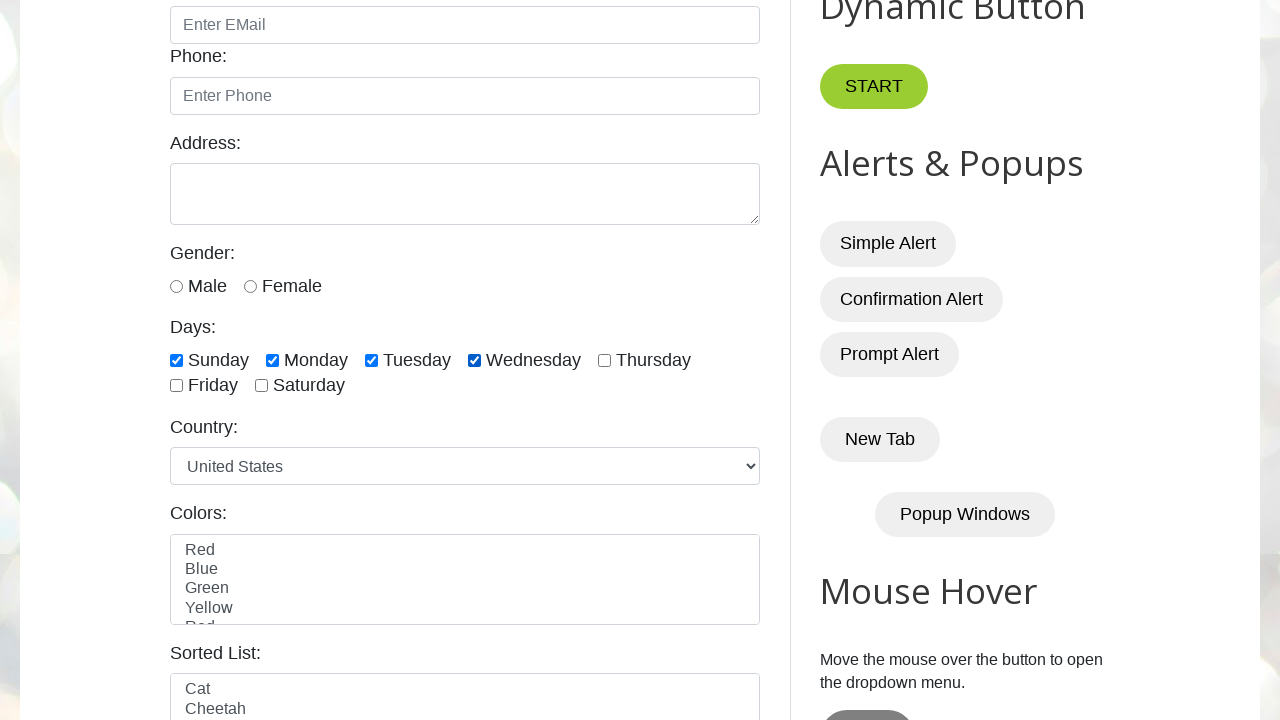

Clicked checkbox 5 of 7 at (604, 360) on xpath=//div[@class='form-check form-check-inline']//child::input[@type='checkbox
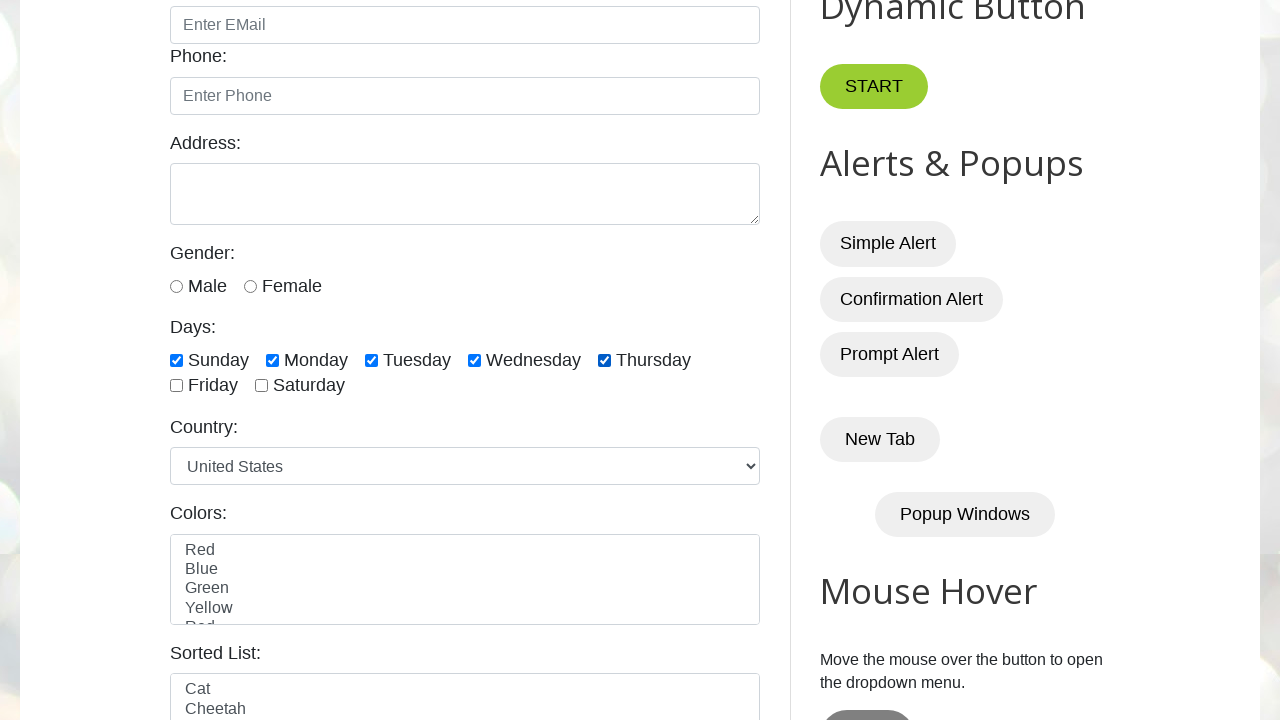

Clicked checkbox 6 of 7 at (176, 386) on xpath=//div[@class='form-check form-check-inline']//child::input[@type='checkbox
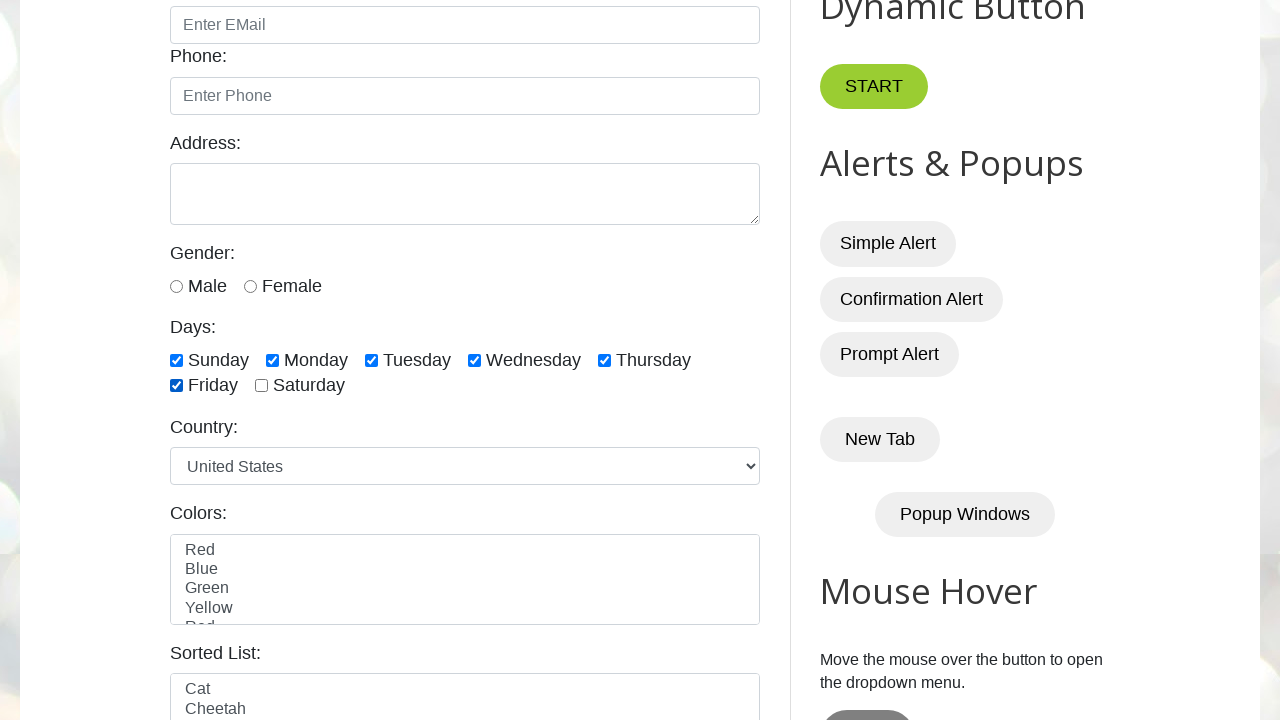

Clicked checkbox 7 of 7 at (262, 386) on xpath=//div[@class='form-check form-check-inline']//child::input[@type='checkbox
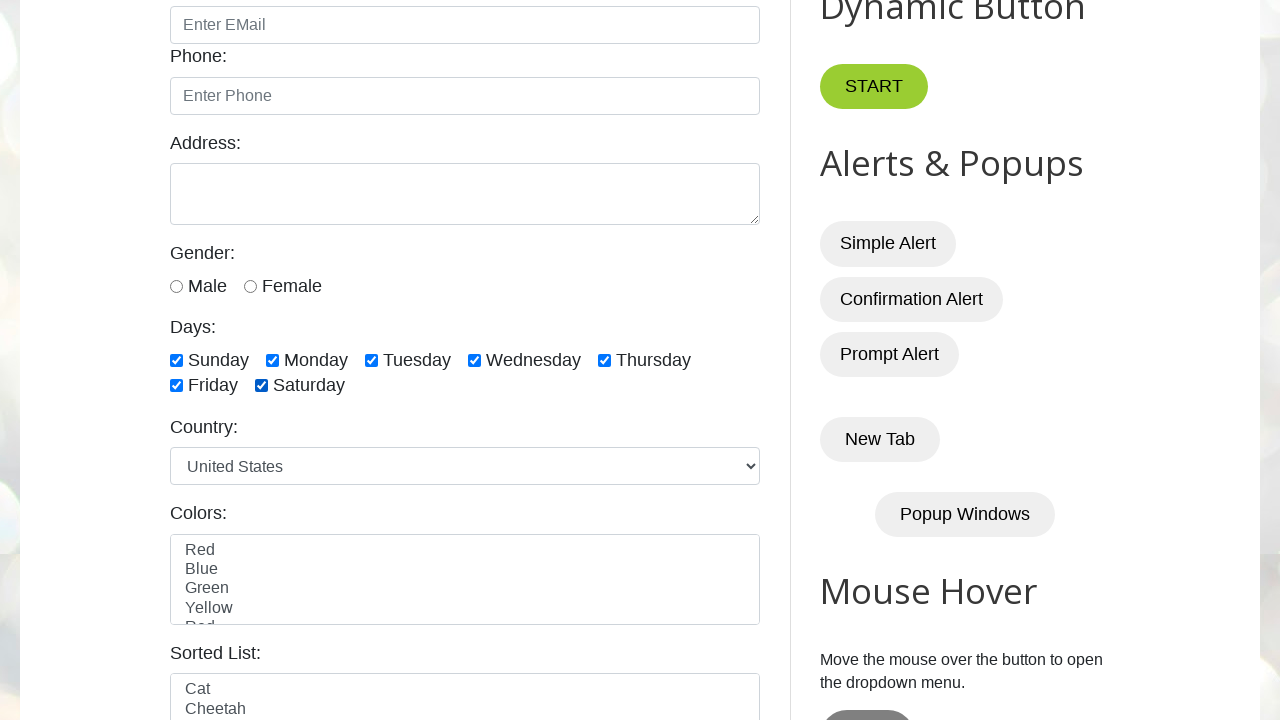

Selected 'India' from country dropdown on select#country
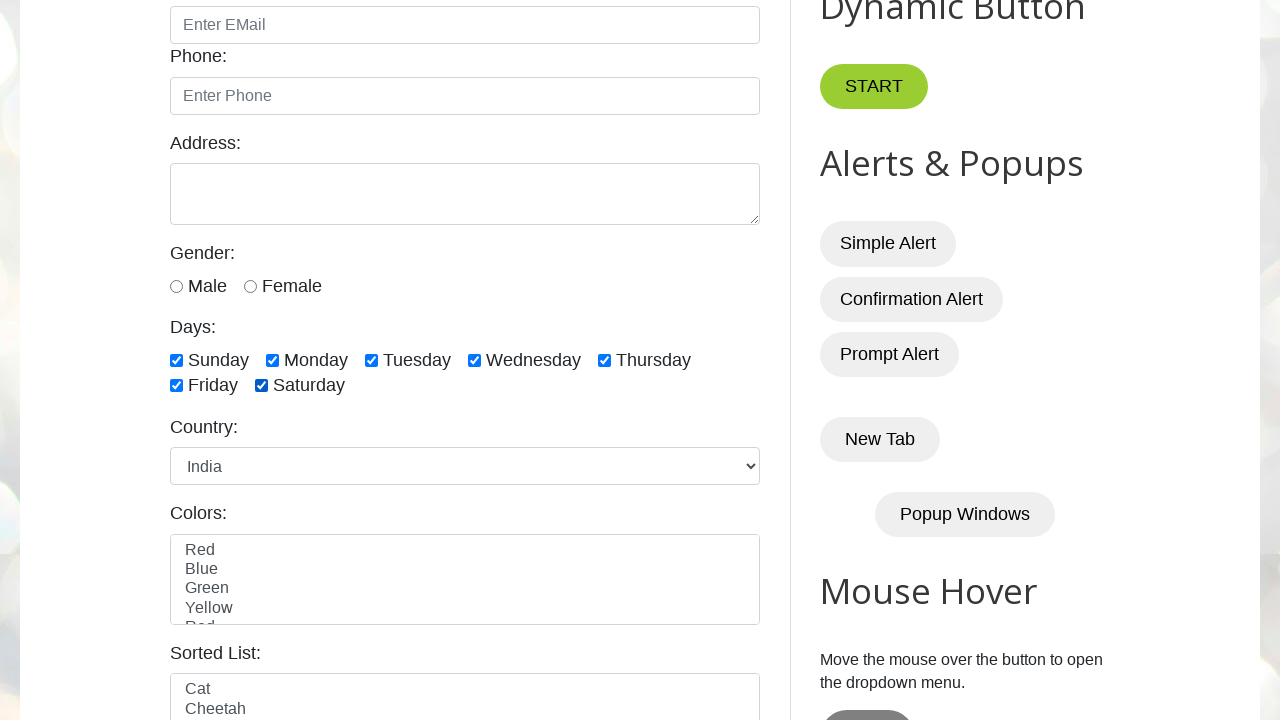

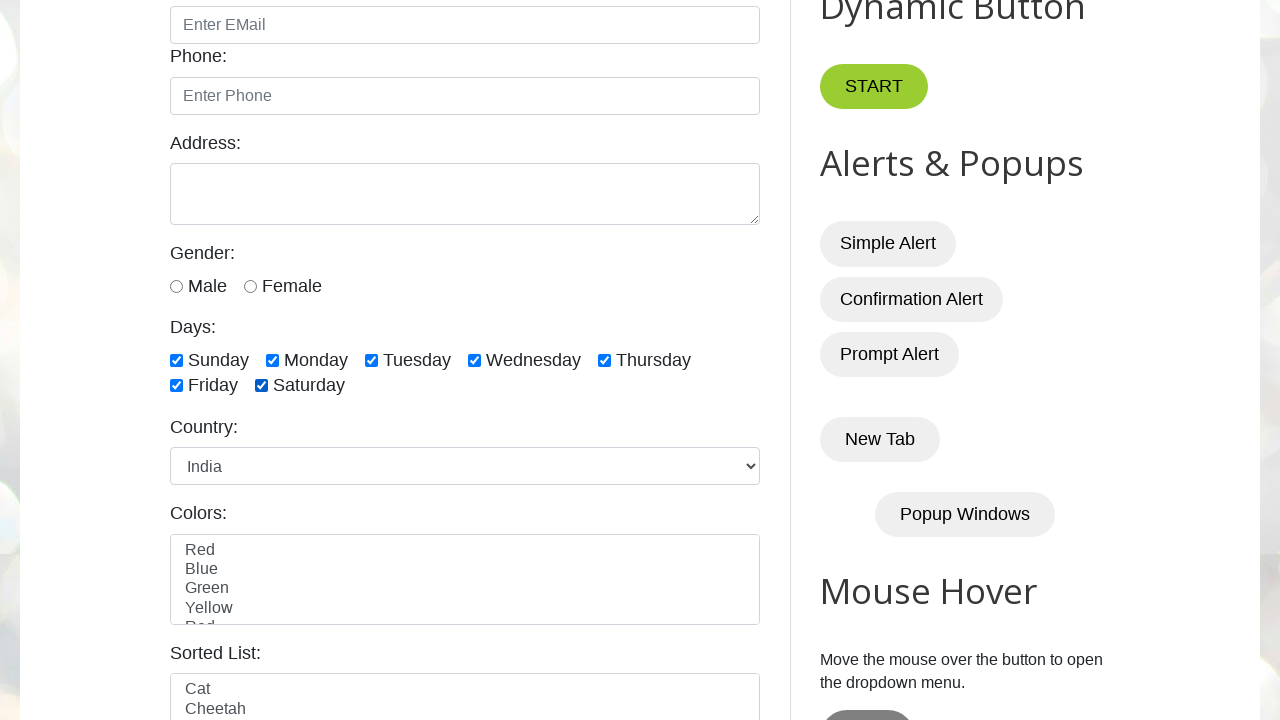